Navigates to an Argentine wine estates category page and waits for article items to load

Starting URL: https://enolife.com.ar/es/category/fincas/

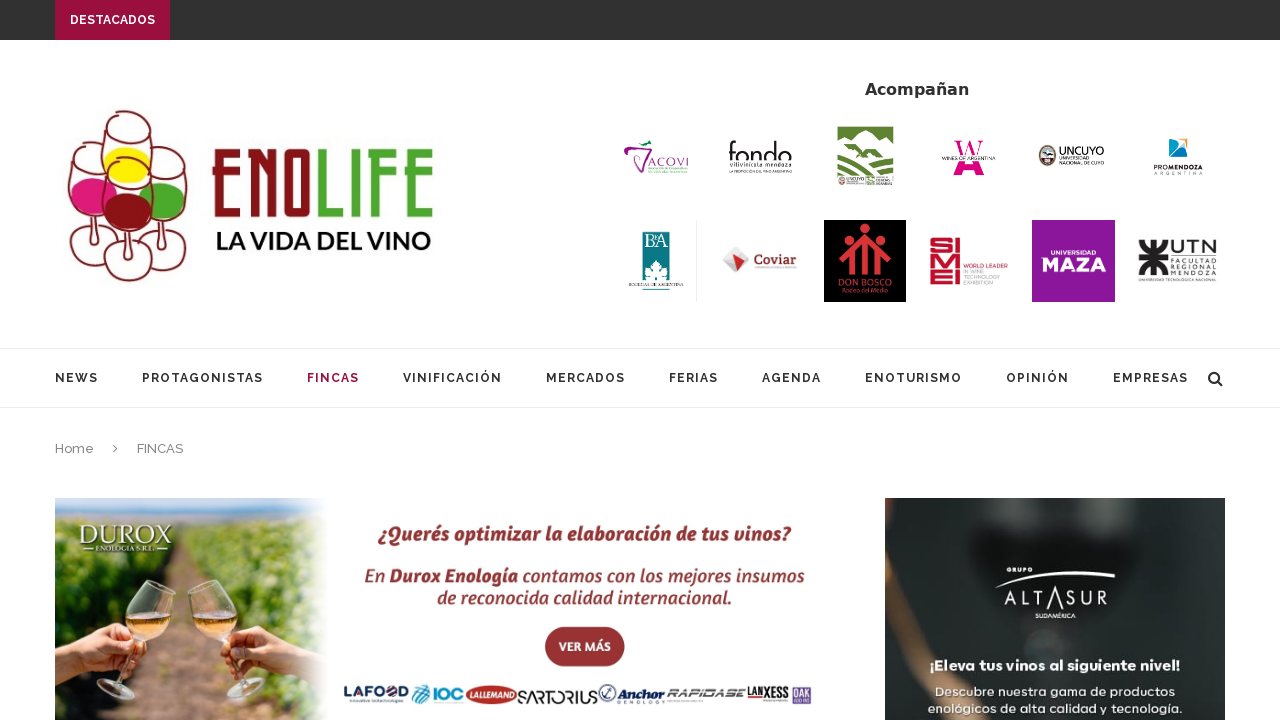

Navigated to Argentine wine estates category page
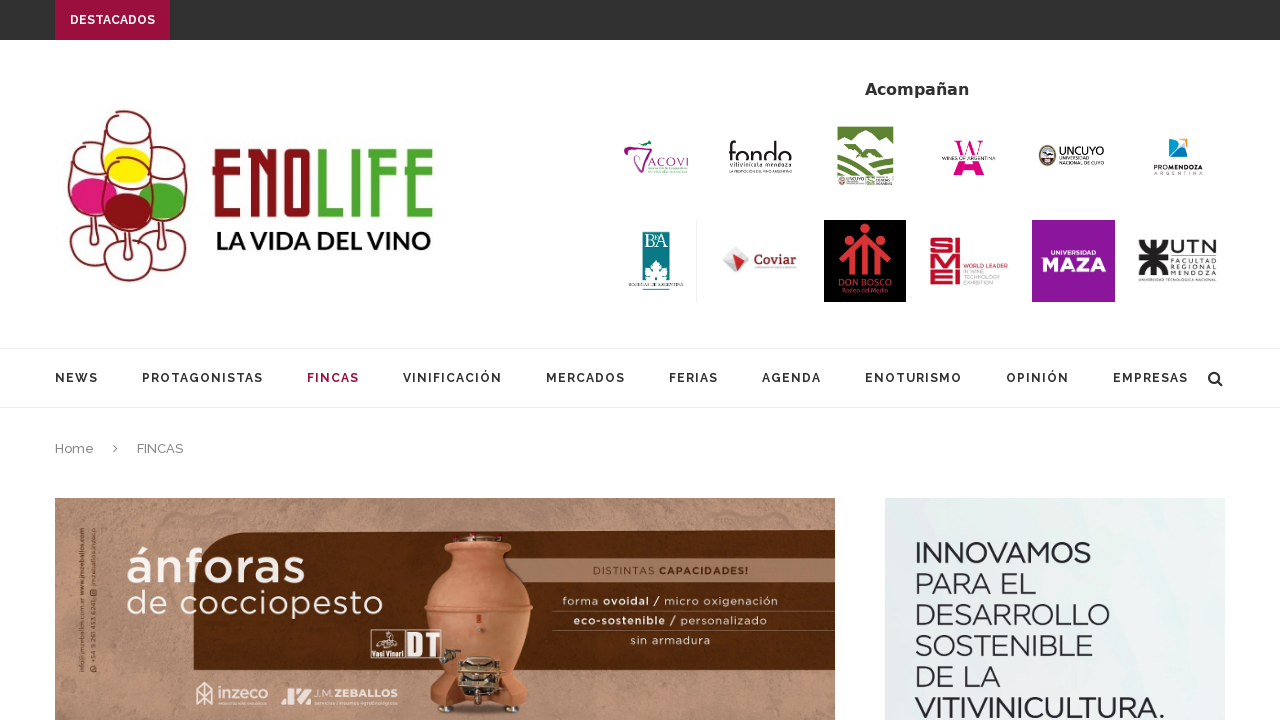

Article items loaded on the page
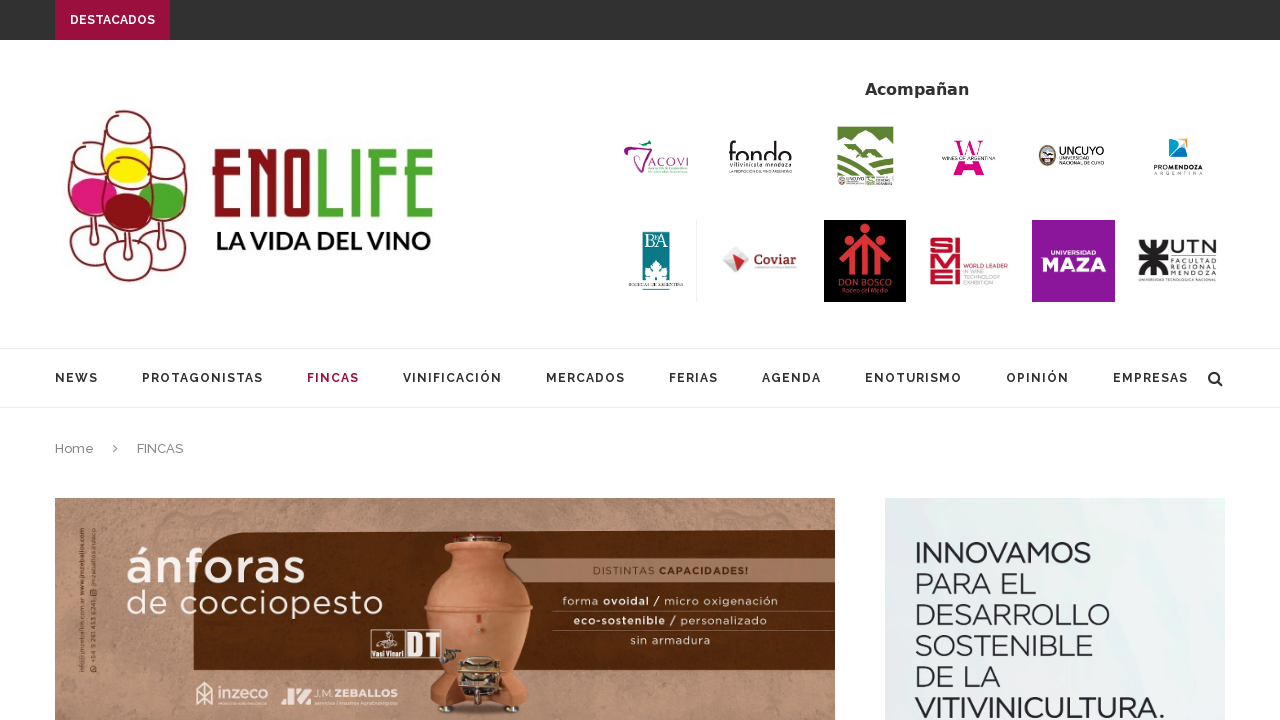

Article links with headings verified as present
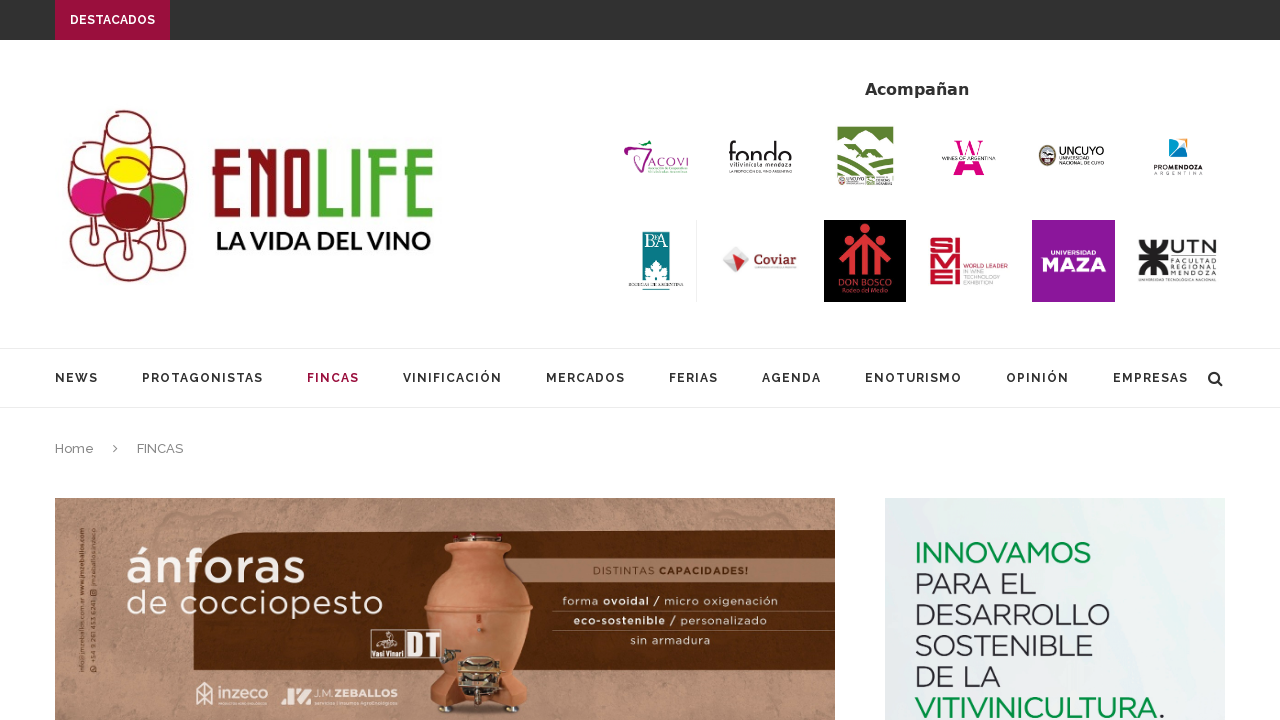

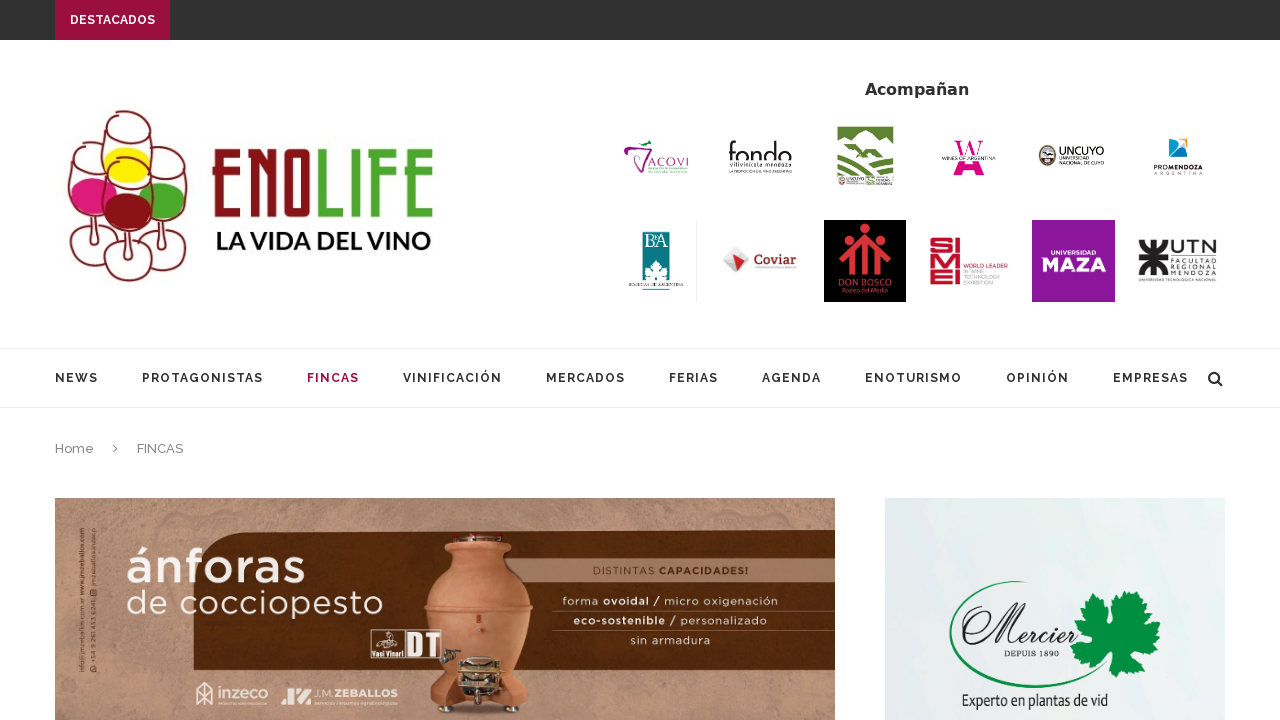